Tests user selection functionality on a practice page by clicking checkboxes for multiple users and retrieving user data

Starting URL: https://selectorshub.com/xpath-practice-page

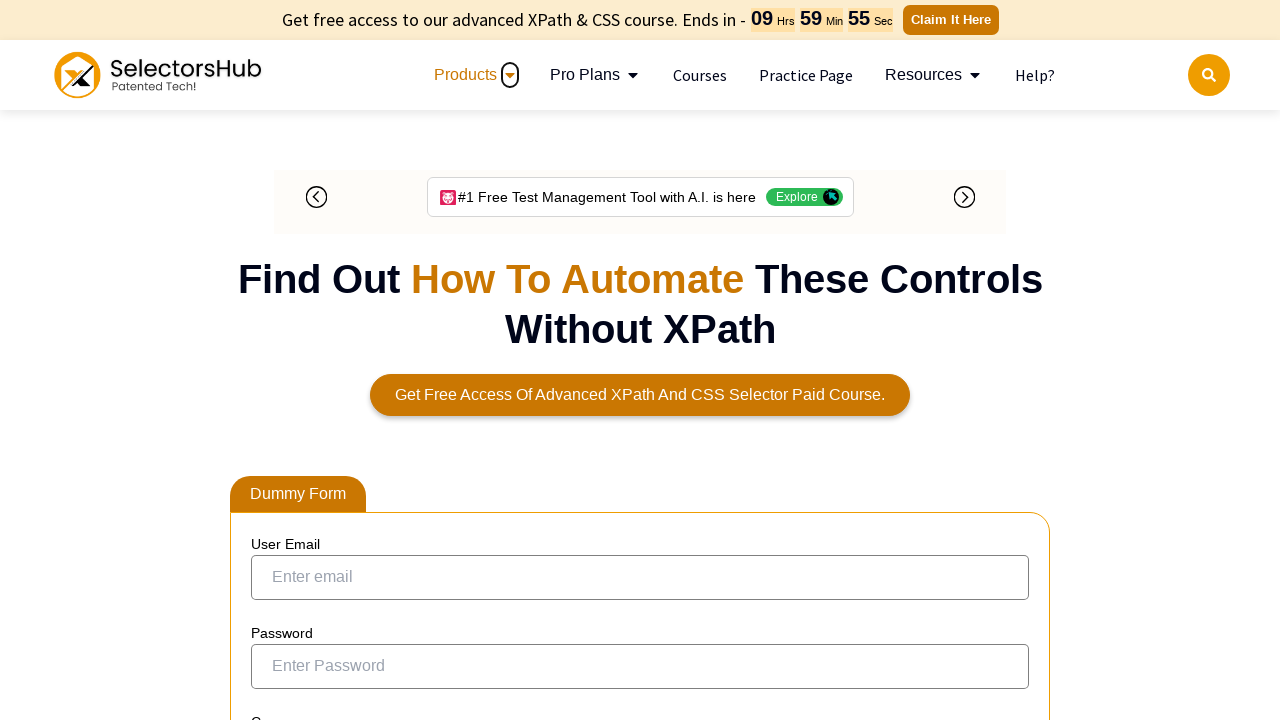

Clicked checkbox to select Joe.Root at (274, 353) on //a[text()='Joe.Root']/parent::td/preceding-sibling::td/input
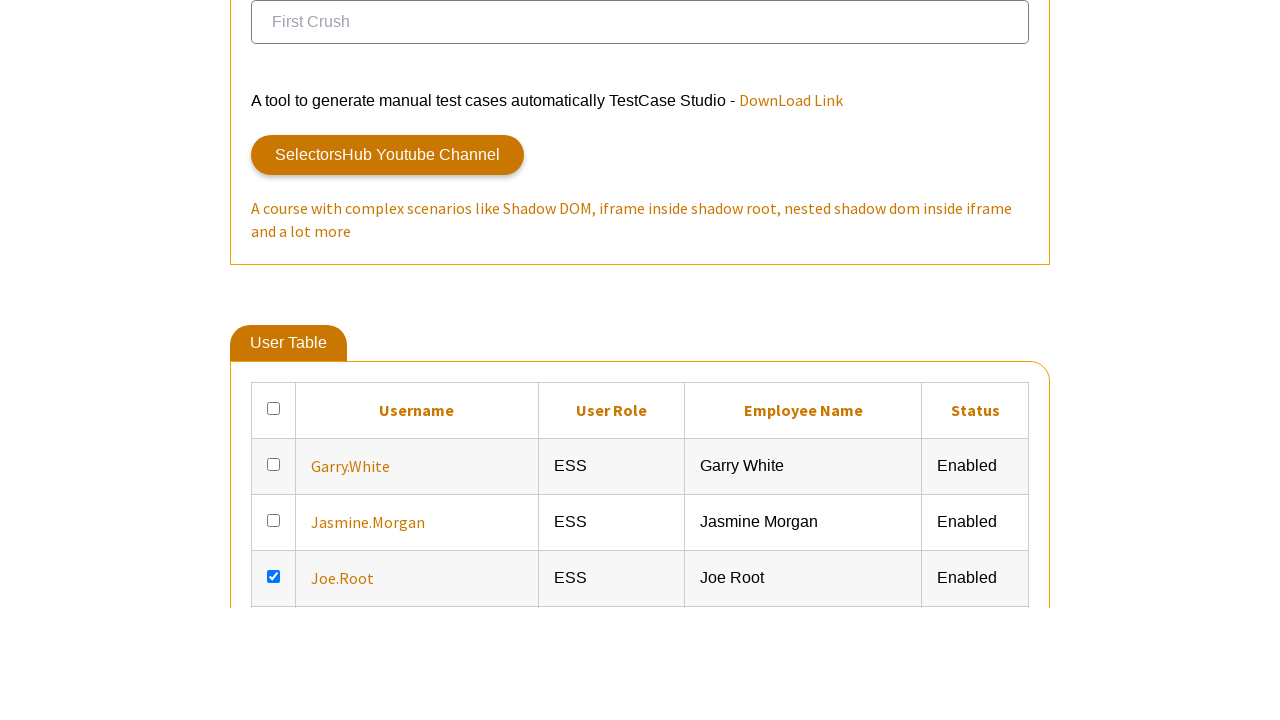

Clicked checkbox to select Garry.White at (274, 609) on //a[text()='Garry.White']/parent::td/preceding-sibling::td/input
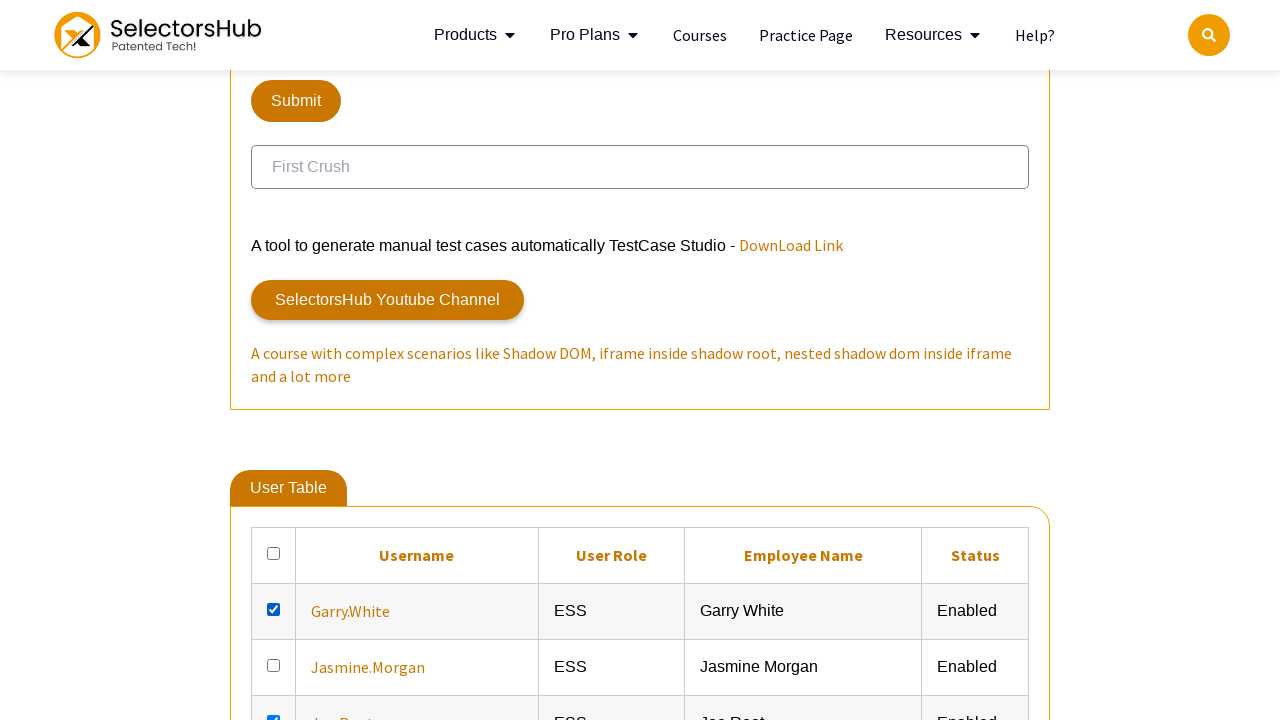

Clicked checkbox to select Kevin.Mathews at (274, 360) on //a[text()='Kevin.Mathews']/parent::td/preceding-sibling::td/input
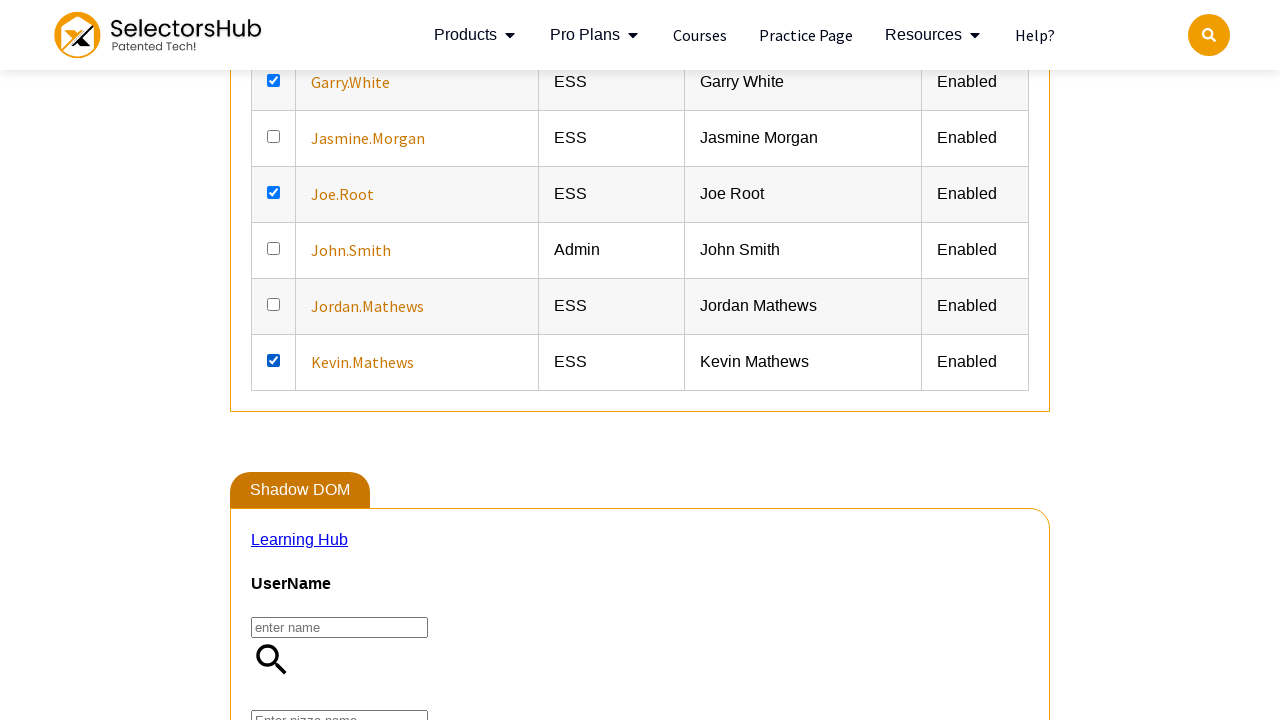

Verified user data columns are present for Joe.Root
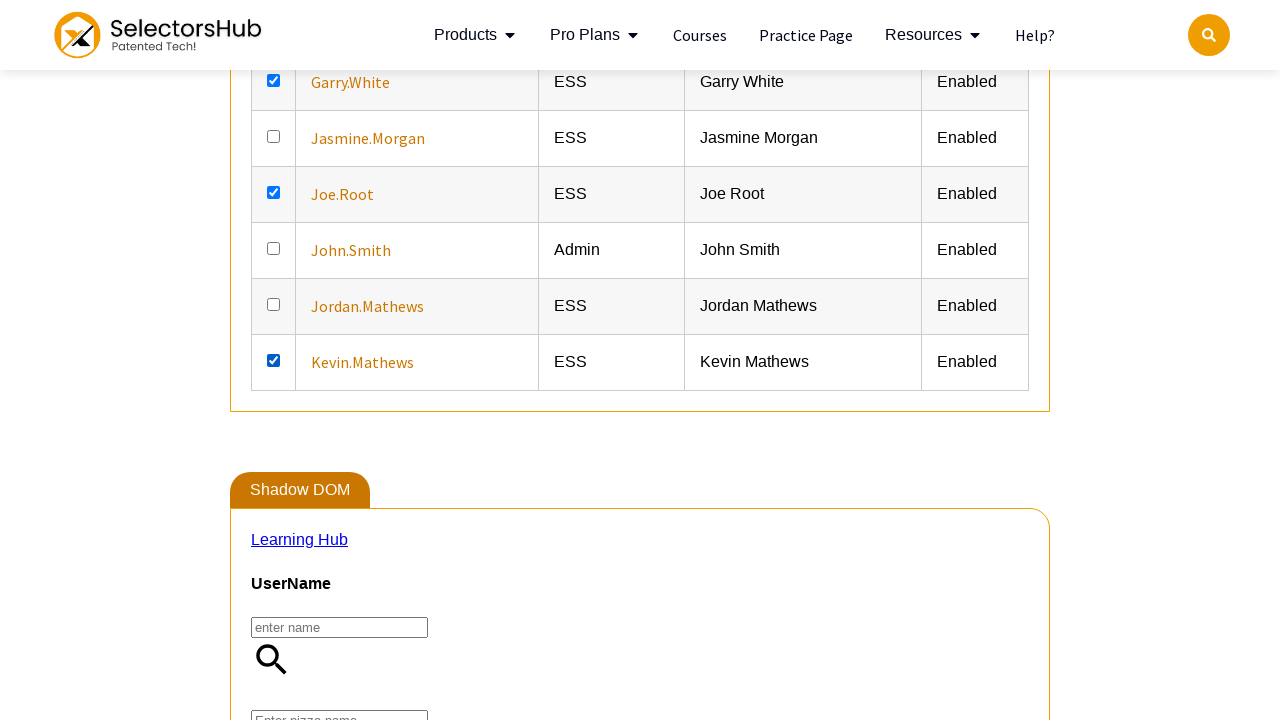

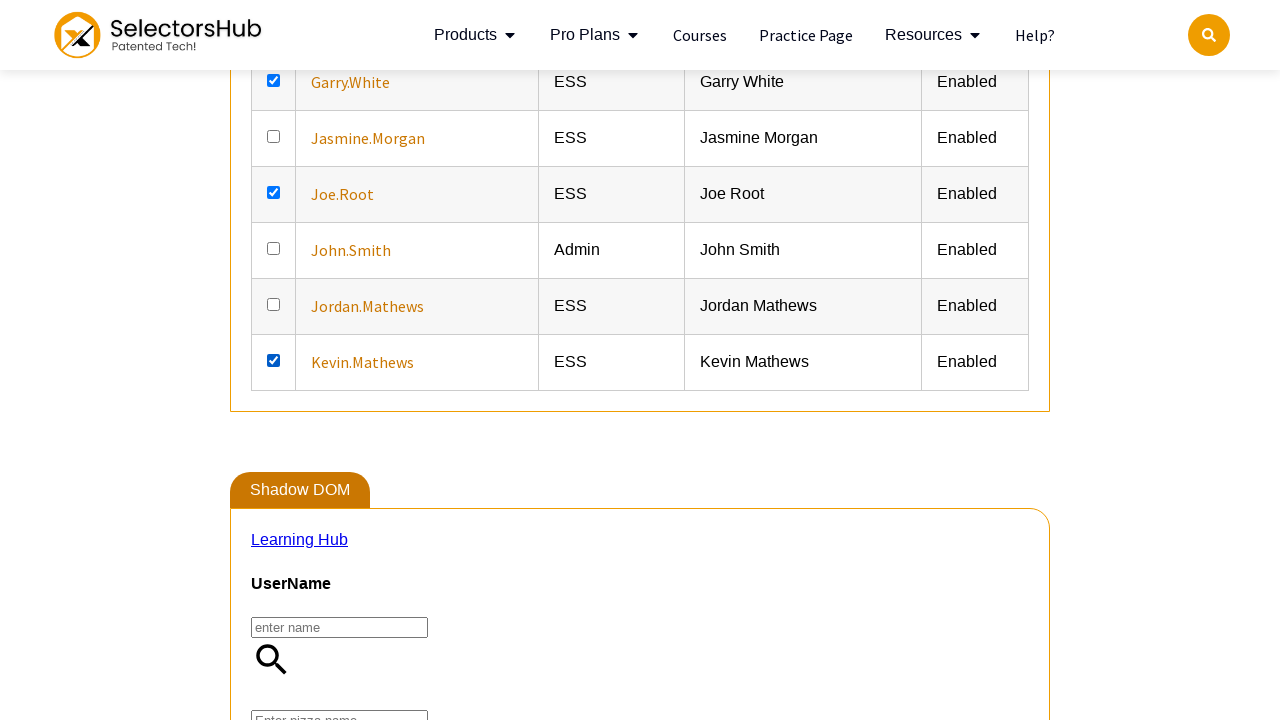